Tests adding a new employee by clicking the add employee button, selecting the new employee, and filling in the name, phone, and title fields

Starting URL: https://devmountain-qa.github.io/employee-manager/1.2_Version/index.html

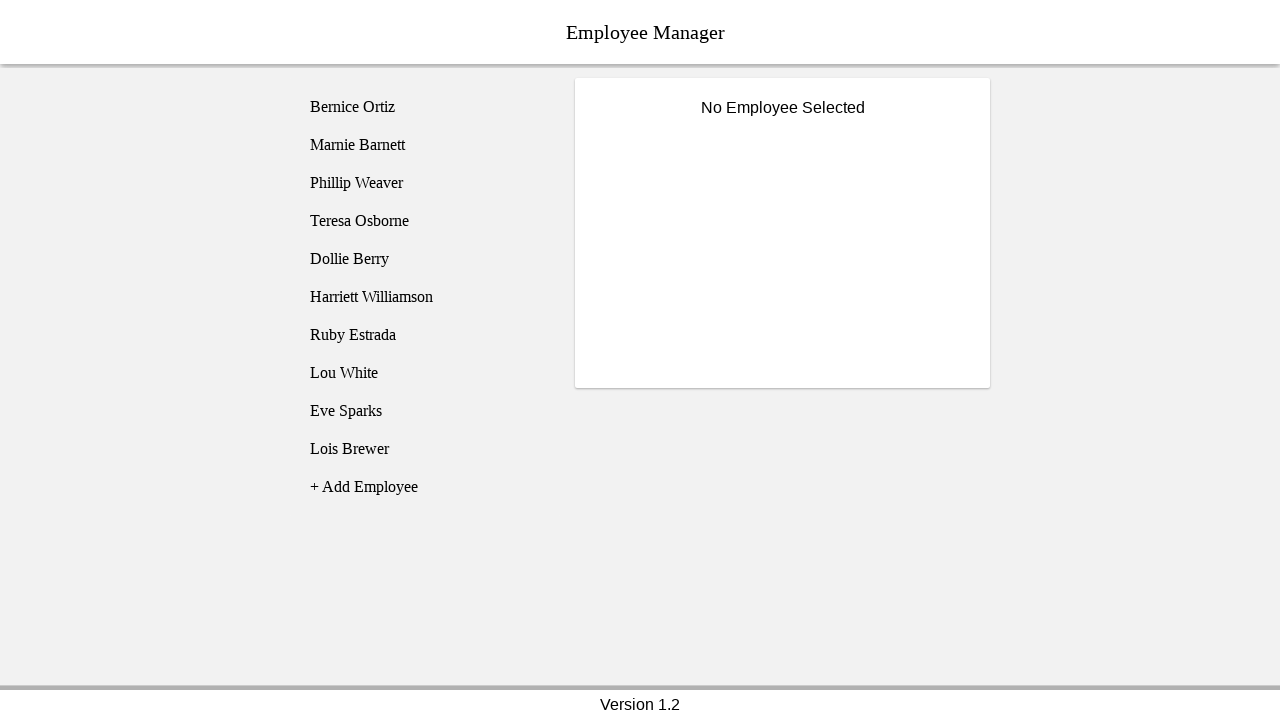

Page header loaded and .titleText selector is visible
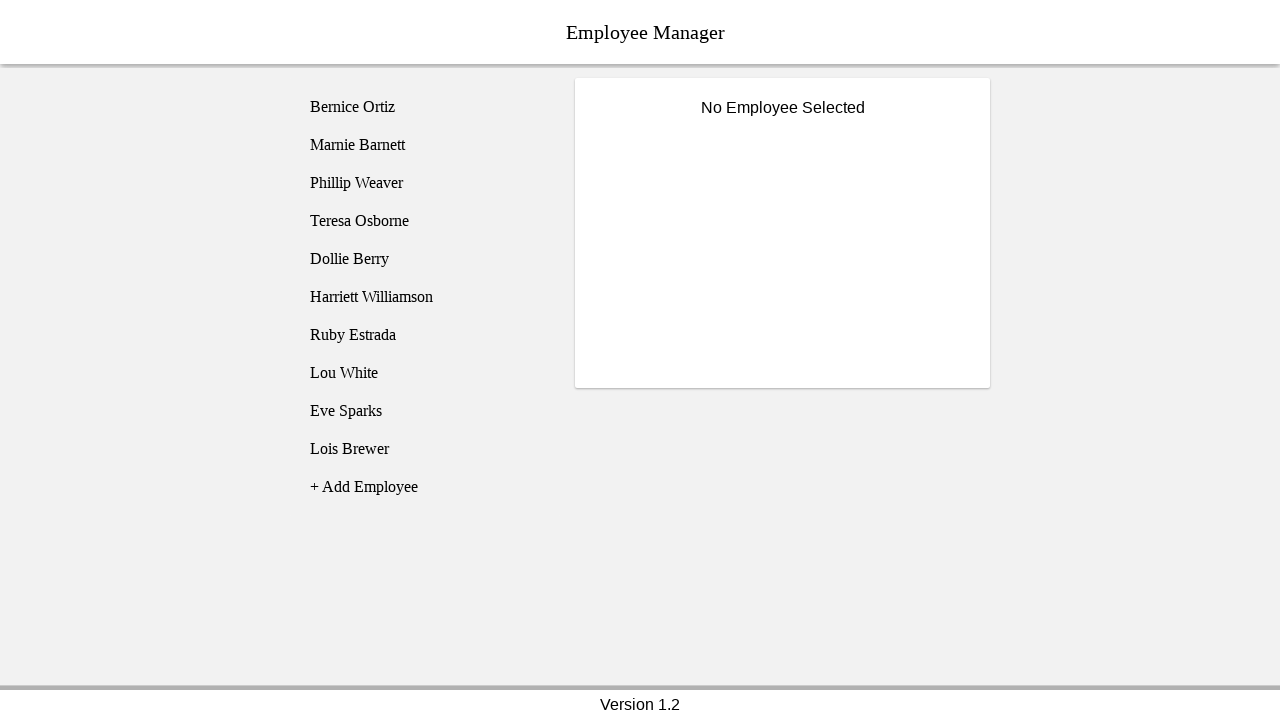

Clicked add employee button at (425, 487) on [name='addEmployee']
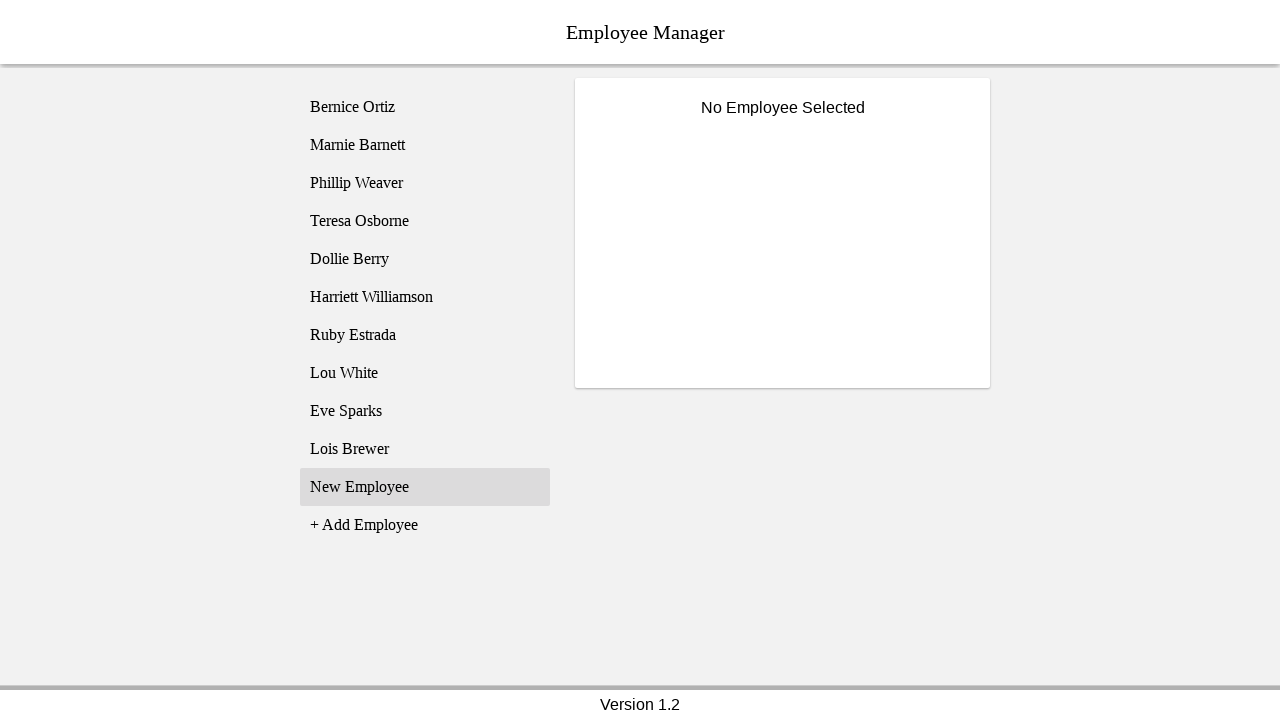

Selected the new employee entry (employee11) at (425, 487) on [name='employee11']
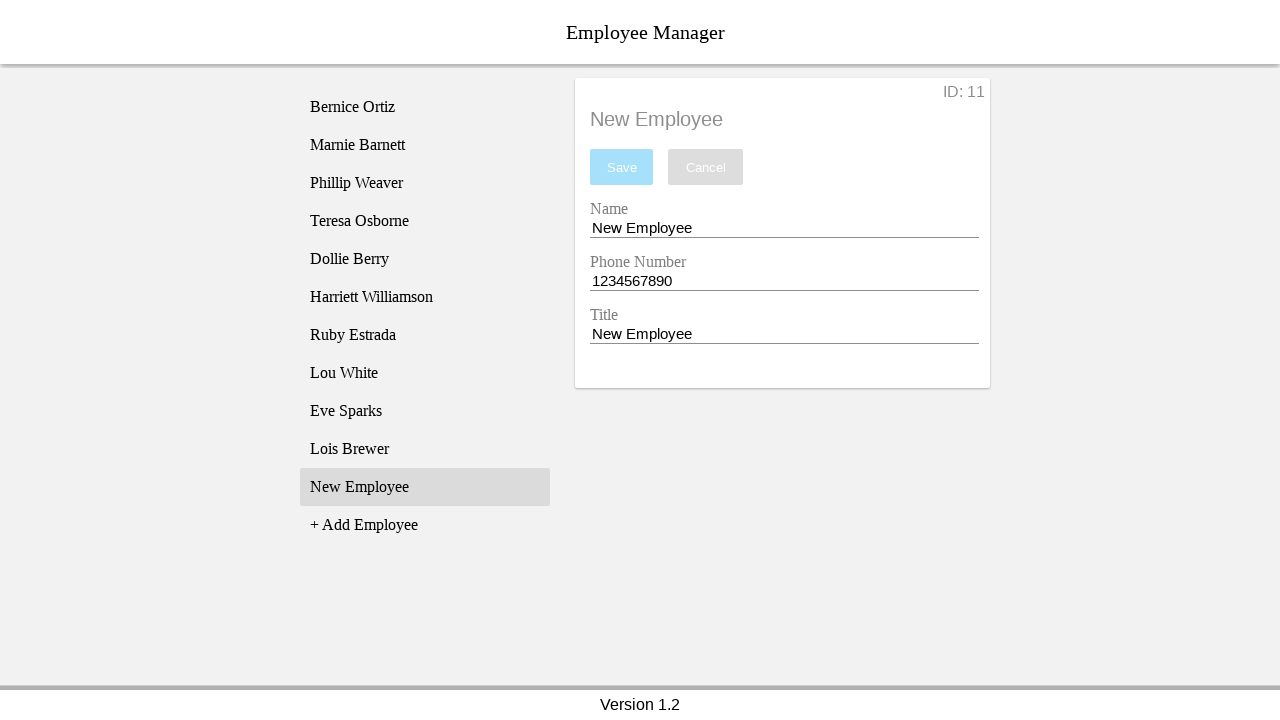

Clicked on name input field at (784, 228) on [name='nameEntry']
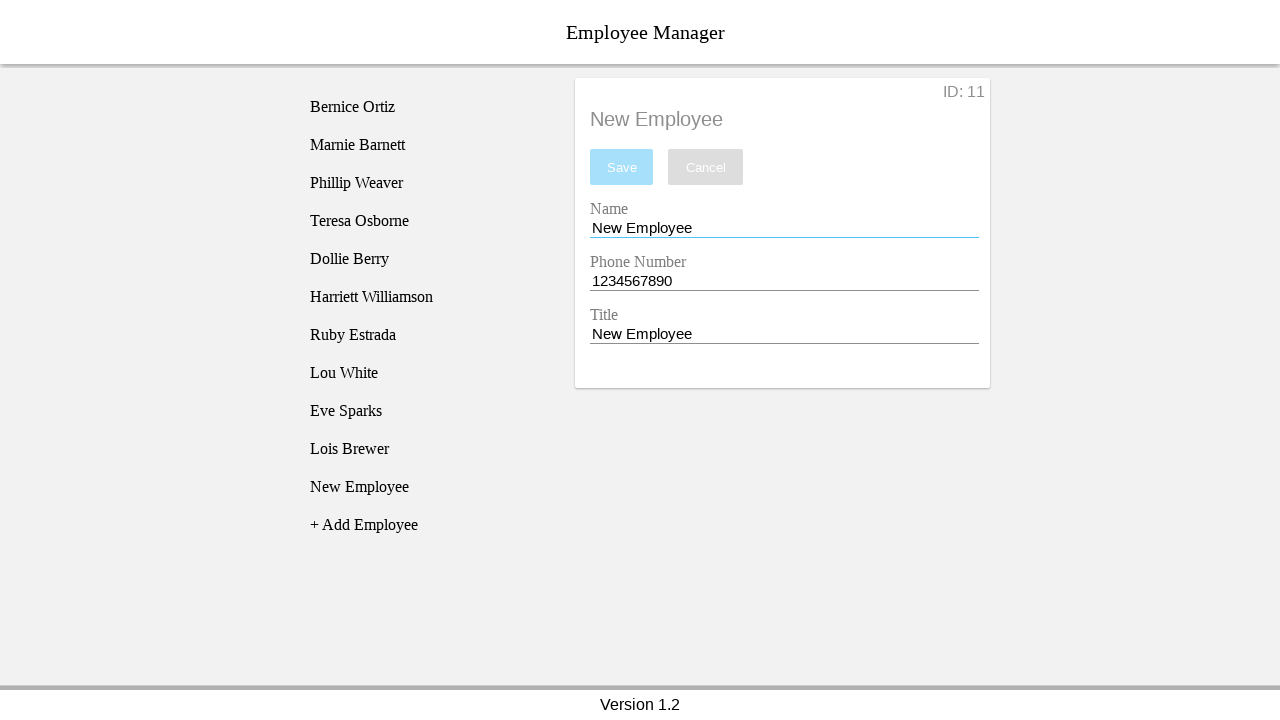

Filled name field with 'John Dutton' on [name='nameEntry']
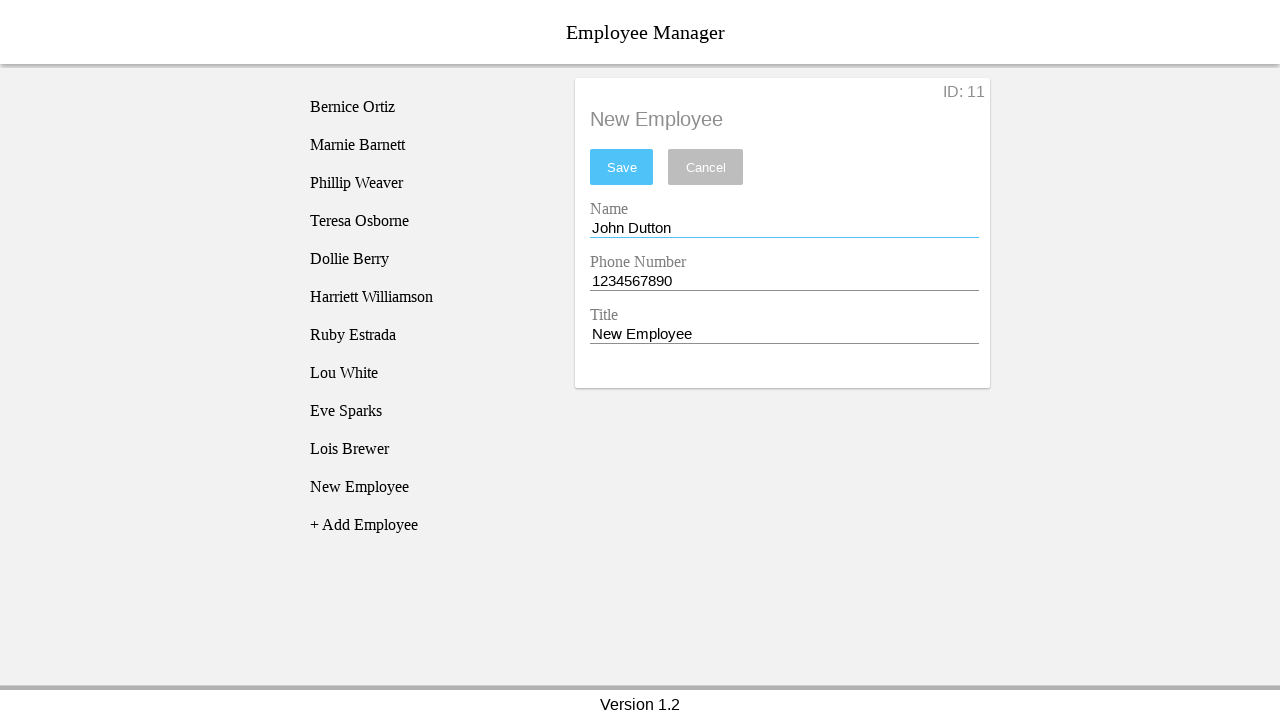

Clicked on phone input field at (784, 281) on [name='phoneEntry']
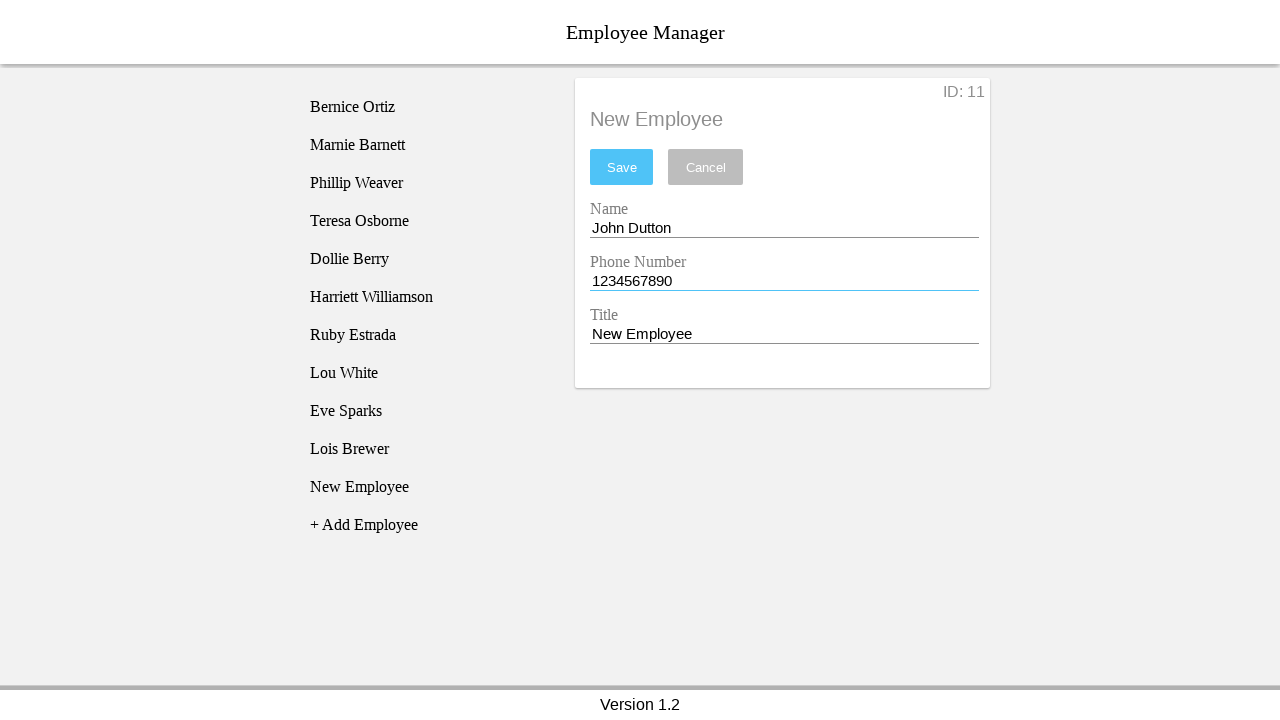

Filled phone field with '1234567891' on [name='phoneEntry']
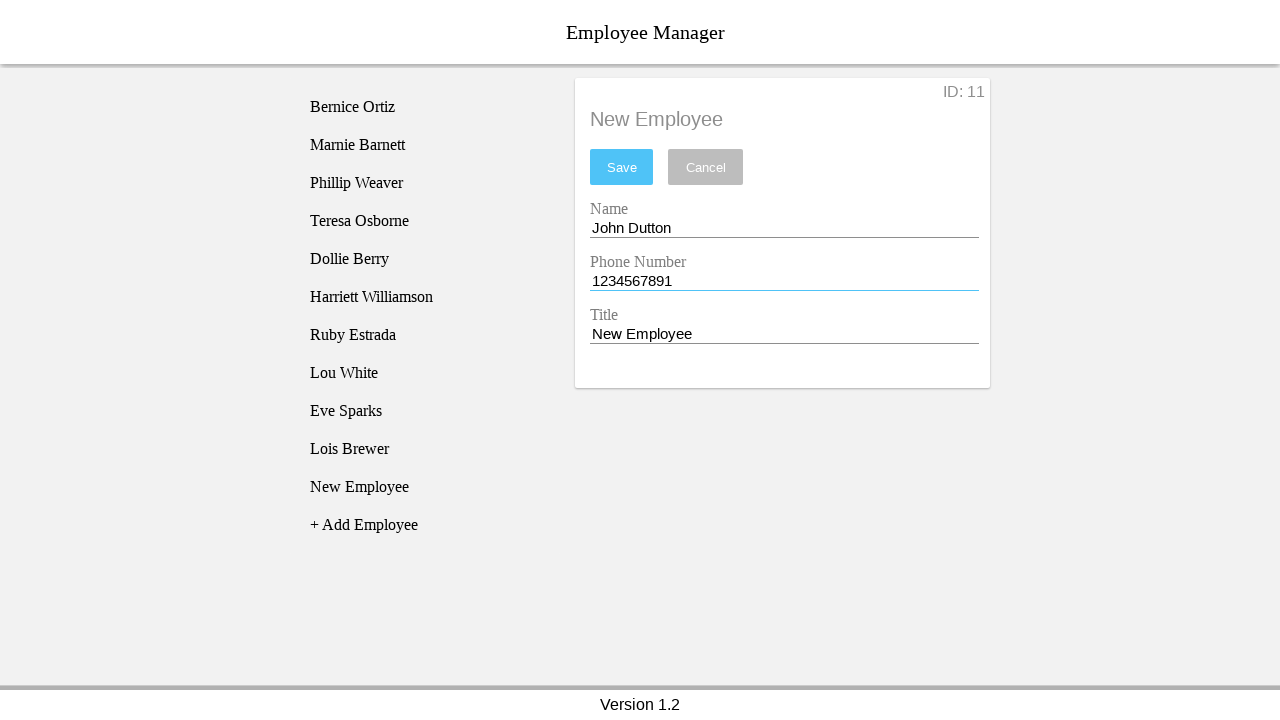

Clicked on title input field at (784, 334) on [name='titleEntry']
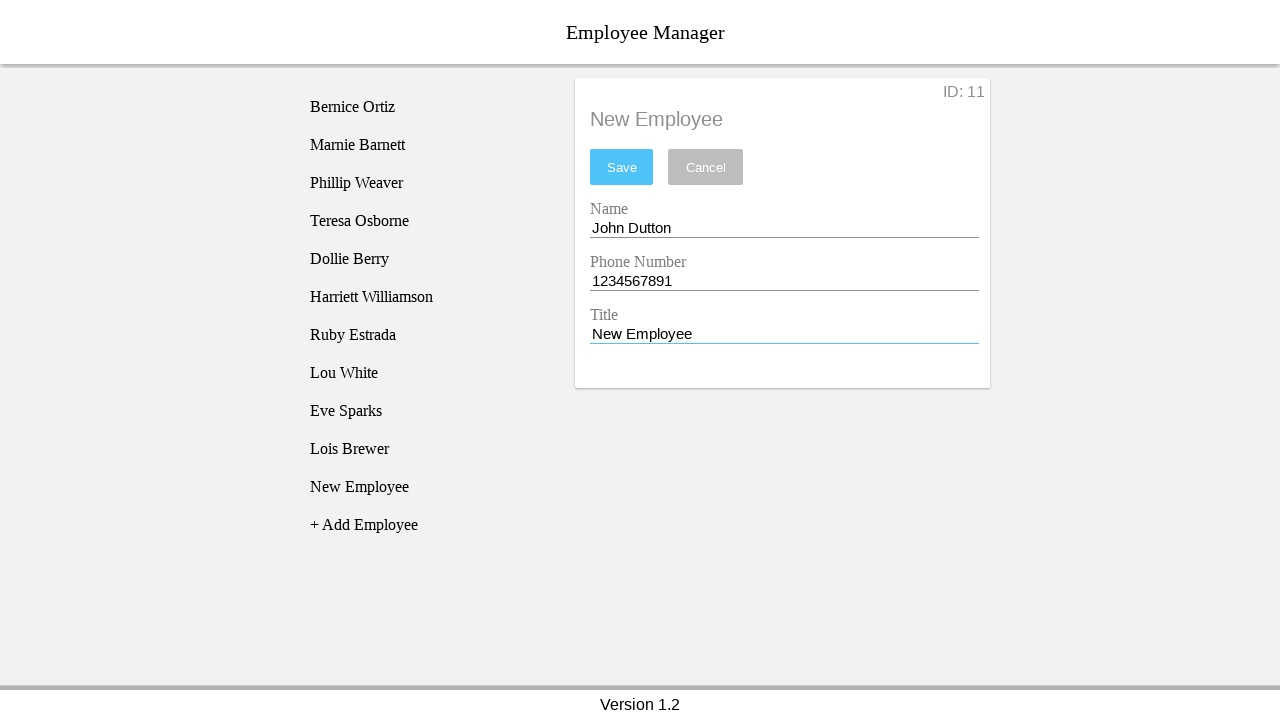

Filled title field with 'COO' on [name='titleEntry']
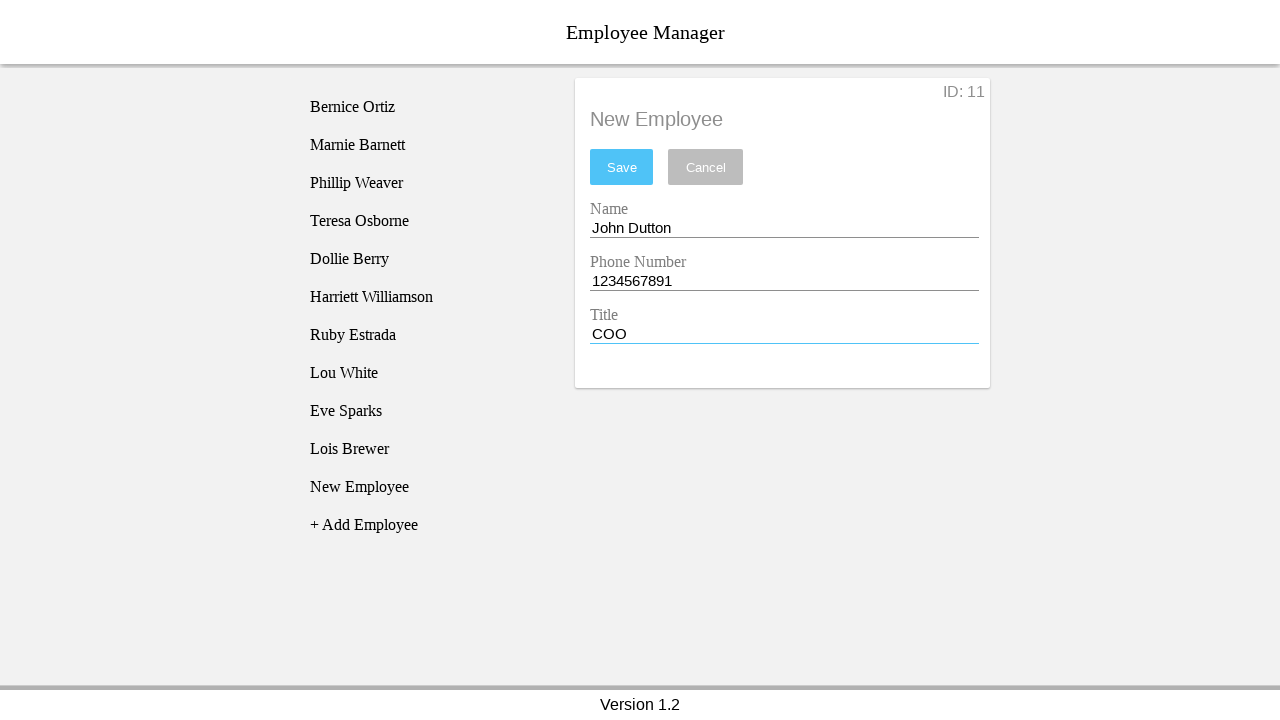

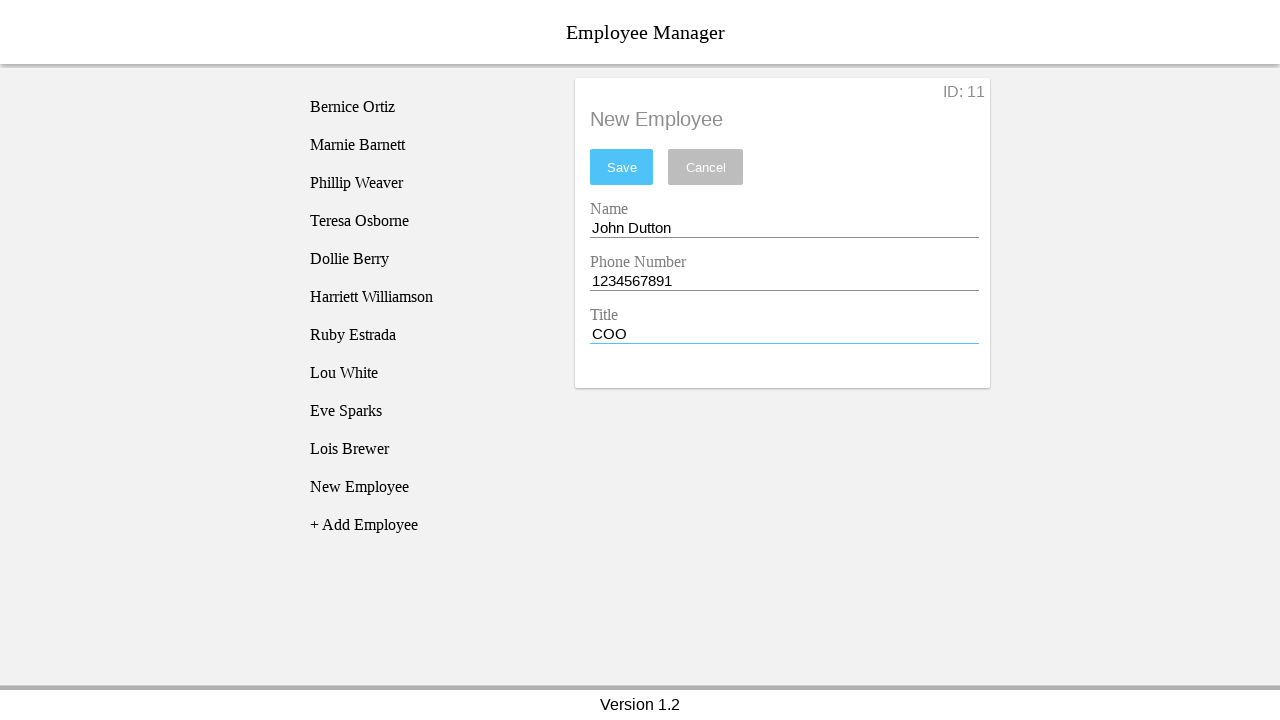